Tests tab navigation functionality by clicking through Origin, Use, and What tabs and verifying each tab's content is displayed correctly.

Starting URL: https://demoqa.com/tabs

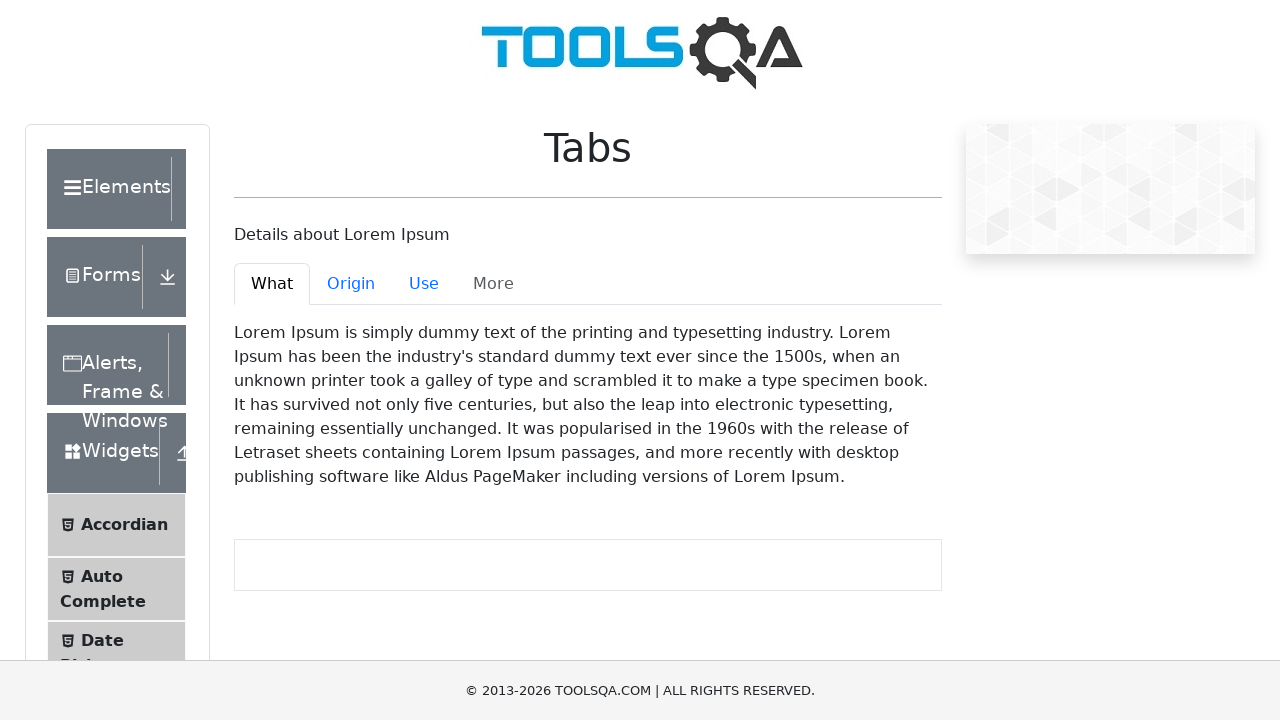

Scrolled down 450 pixels to make tabs visible
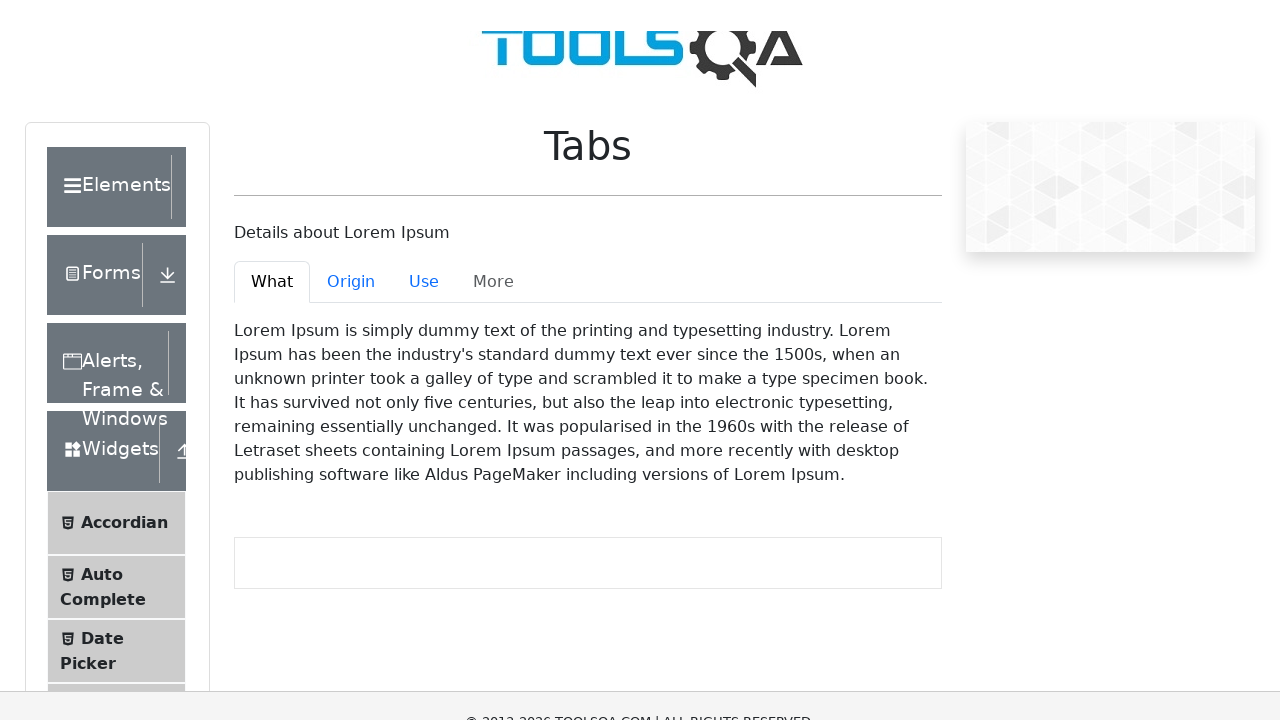

Clicked on the Origin tab at (351, 21) on #demo-tab-origin
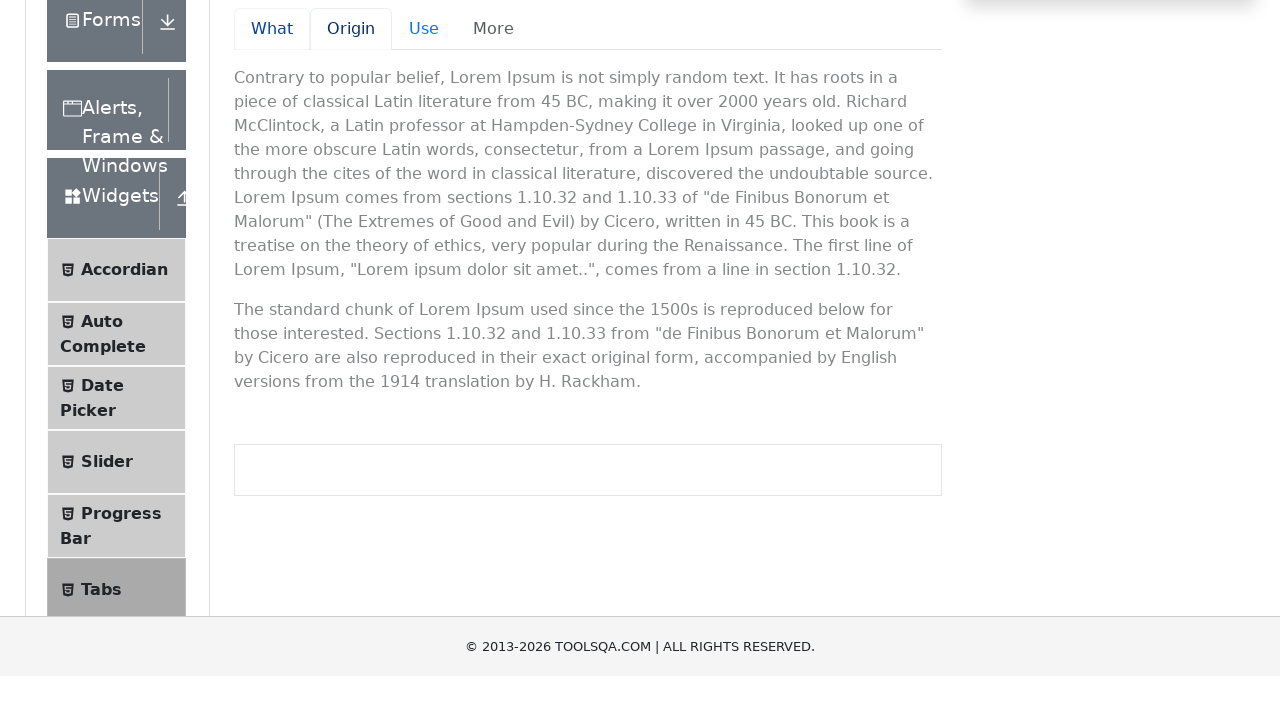

Origin tab content loaded and is now visible
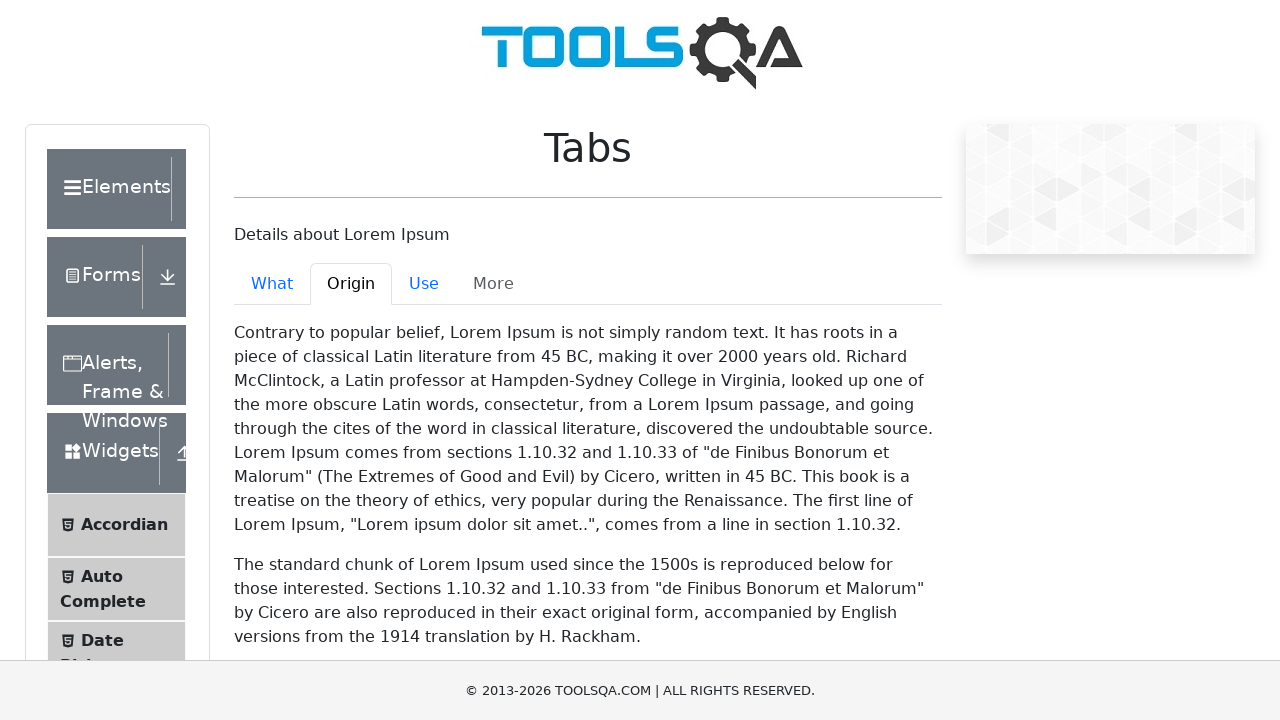

Clicked on the Use tab at (424, 284) on #demo-tab-use
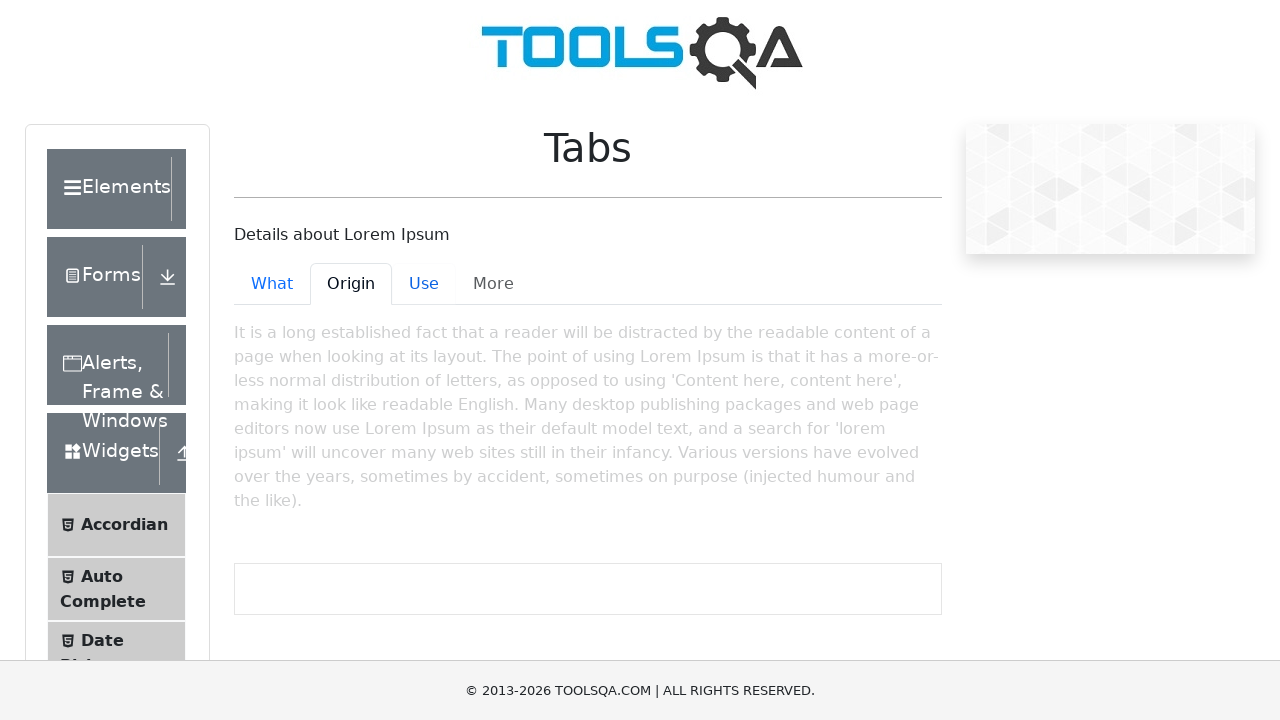

Use tab content loaded and is now visible
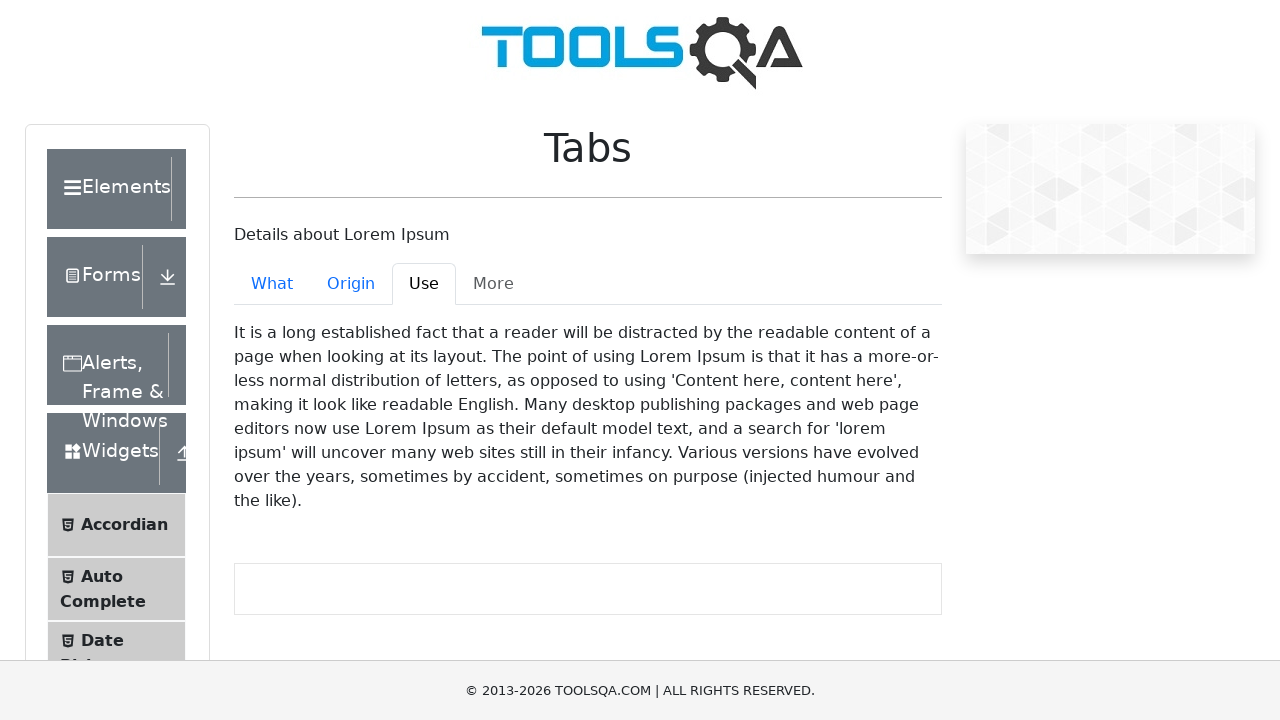

Clicked on the What tab at (272, 284) on #demo-tab-what
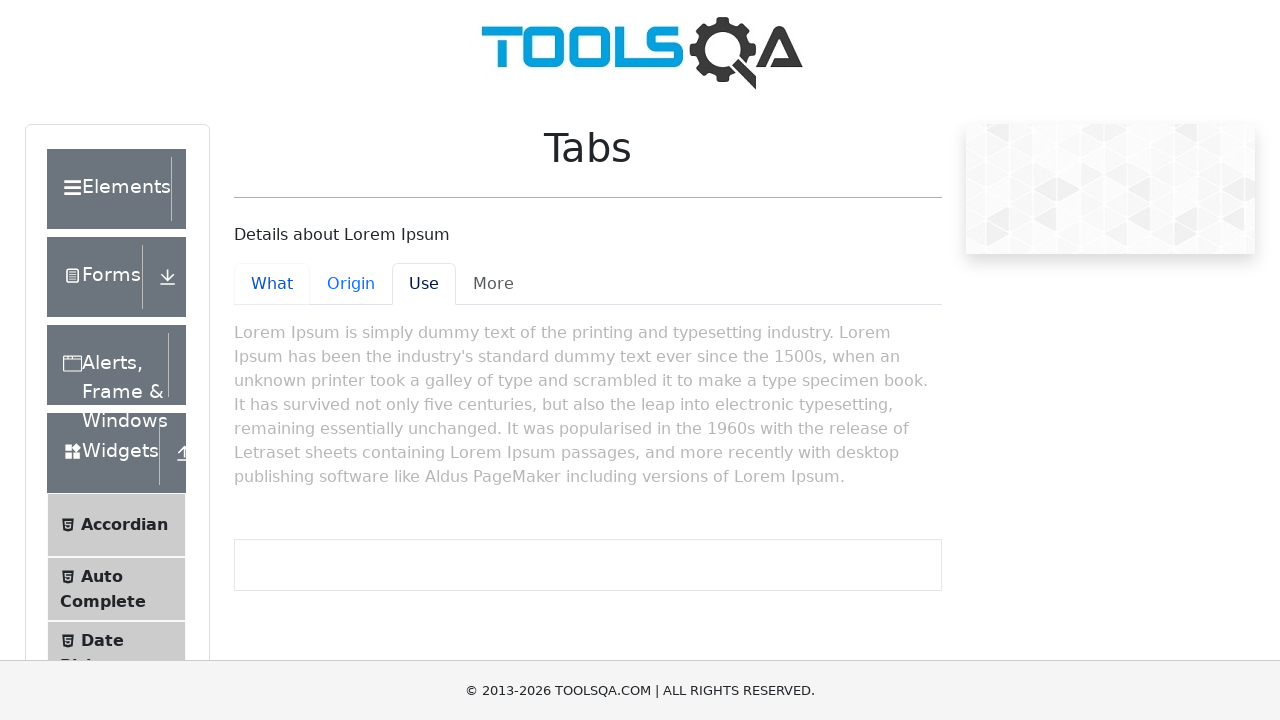

What tab content loaded and is now visible
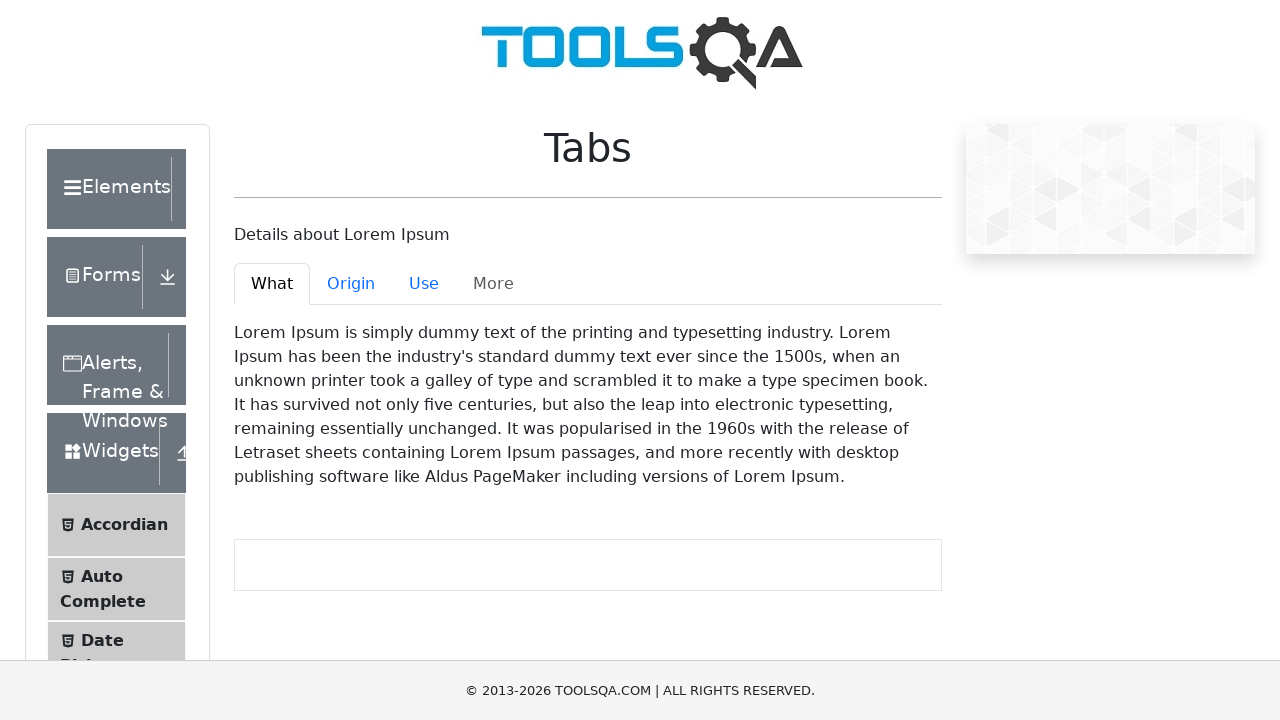

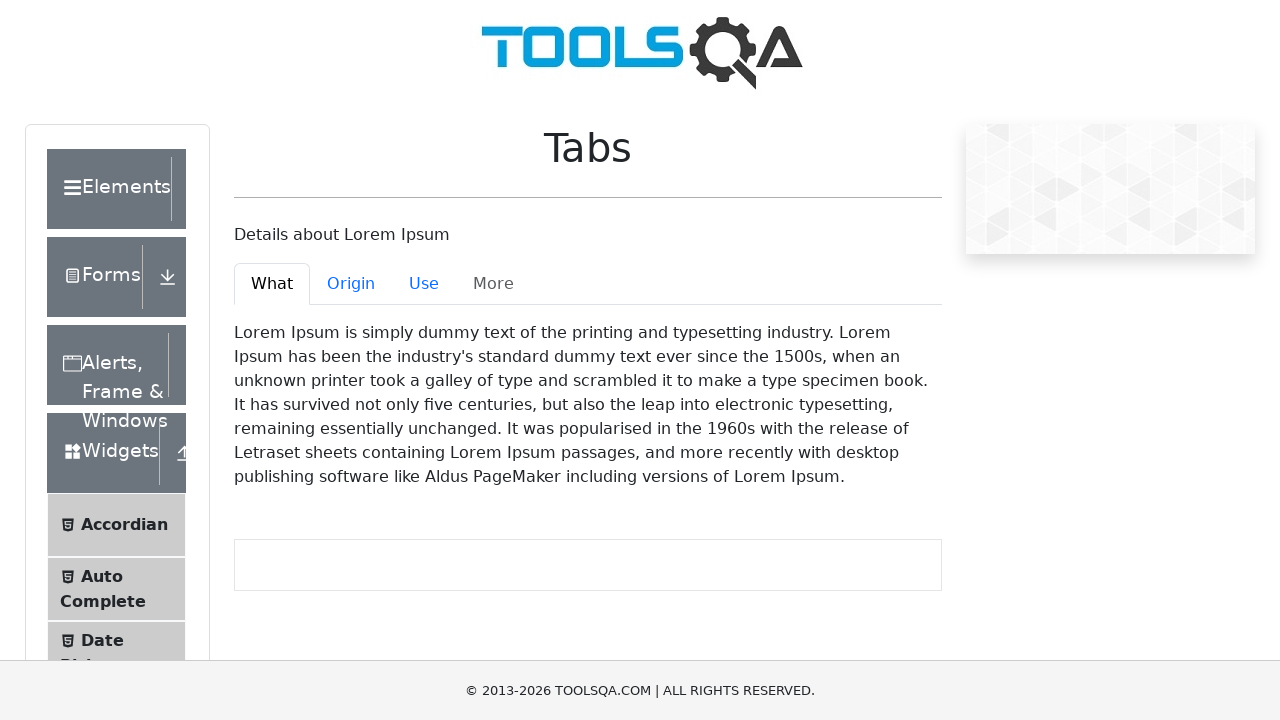